Navigates to the Selenium WebDriver documentation page about installing drivers and maximizes the browser window.

Starting URL: https://www.selenium.dev/documentation/webdriver/getting_started/install_drivers/

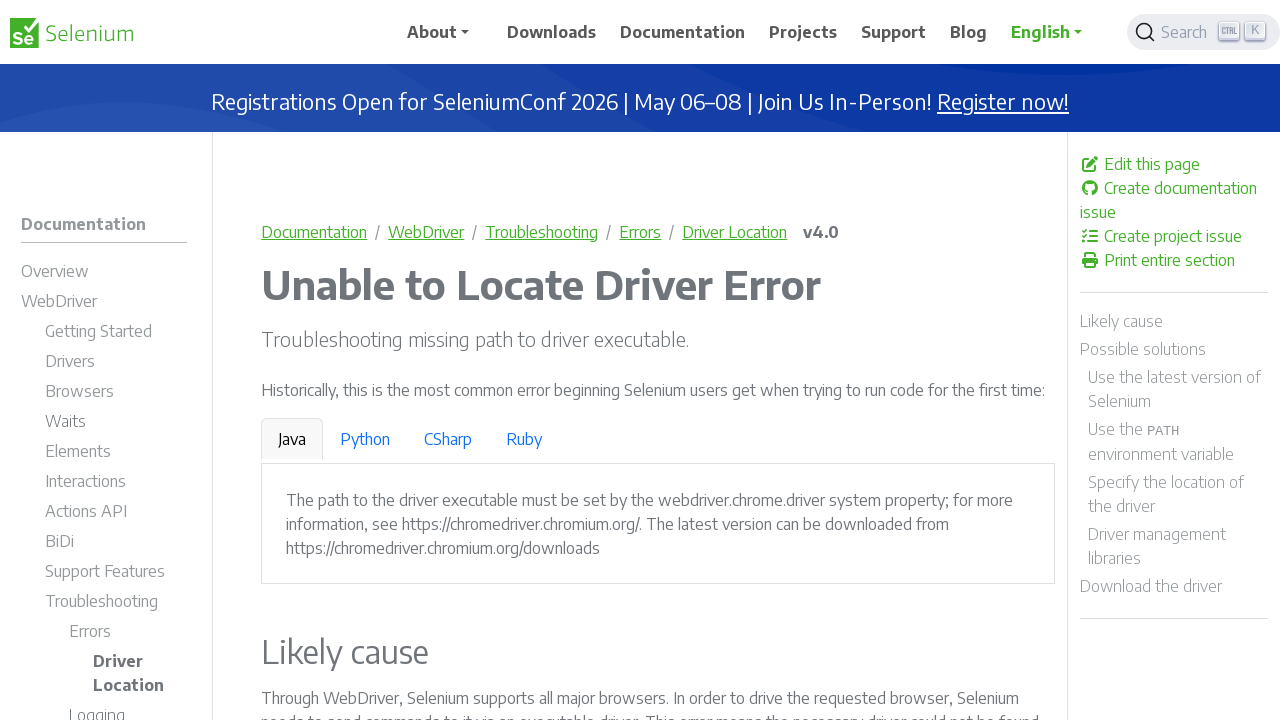

Navigated to Selenium WebDriver install drivers documentation page
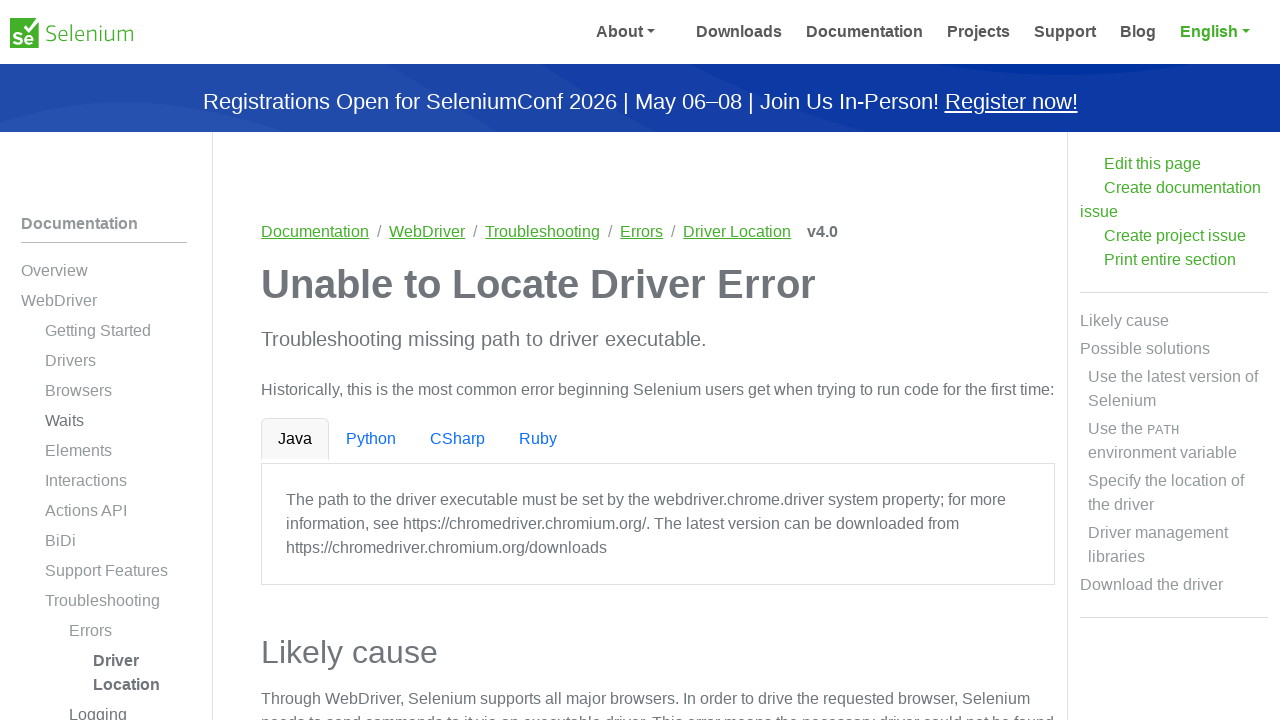

Maximized browser window to 1920x1080
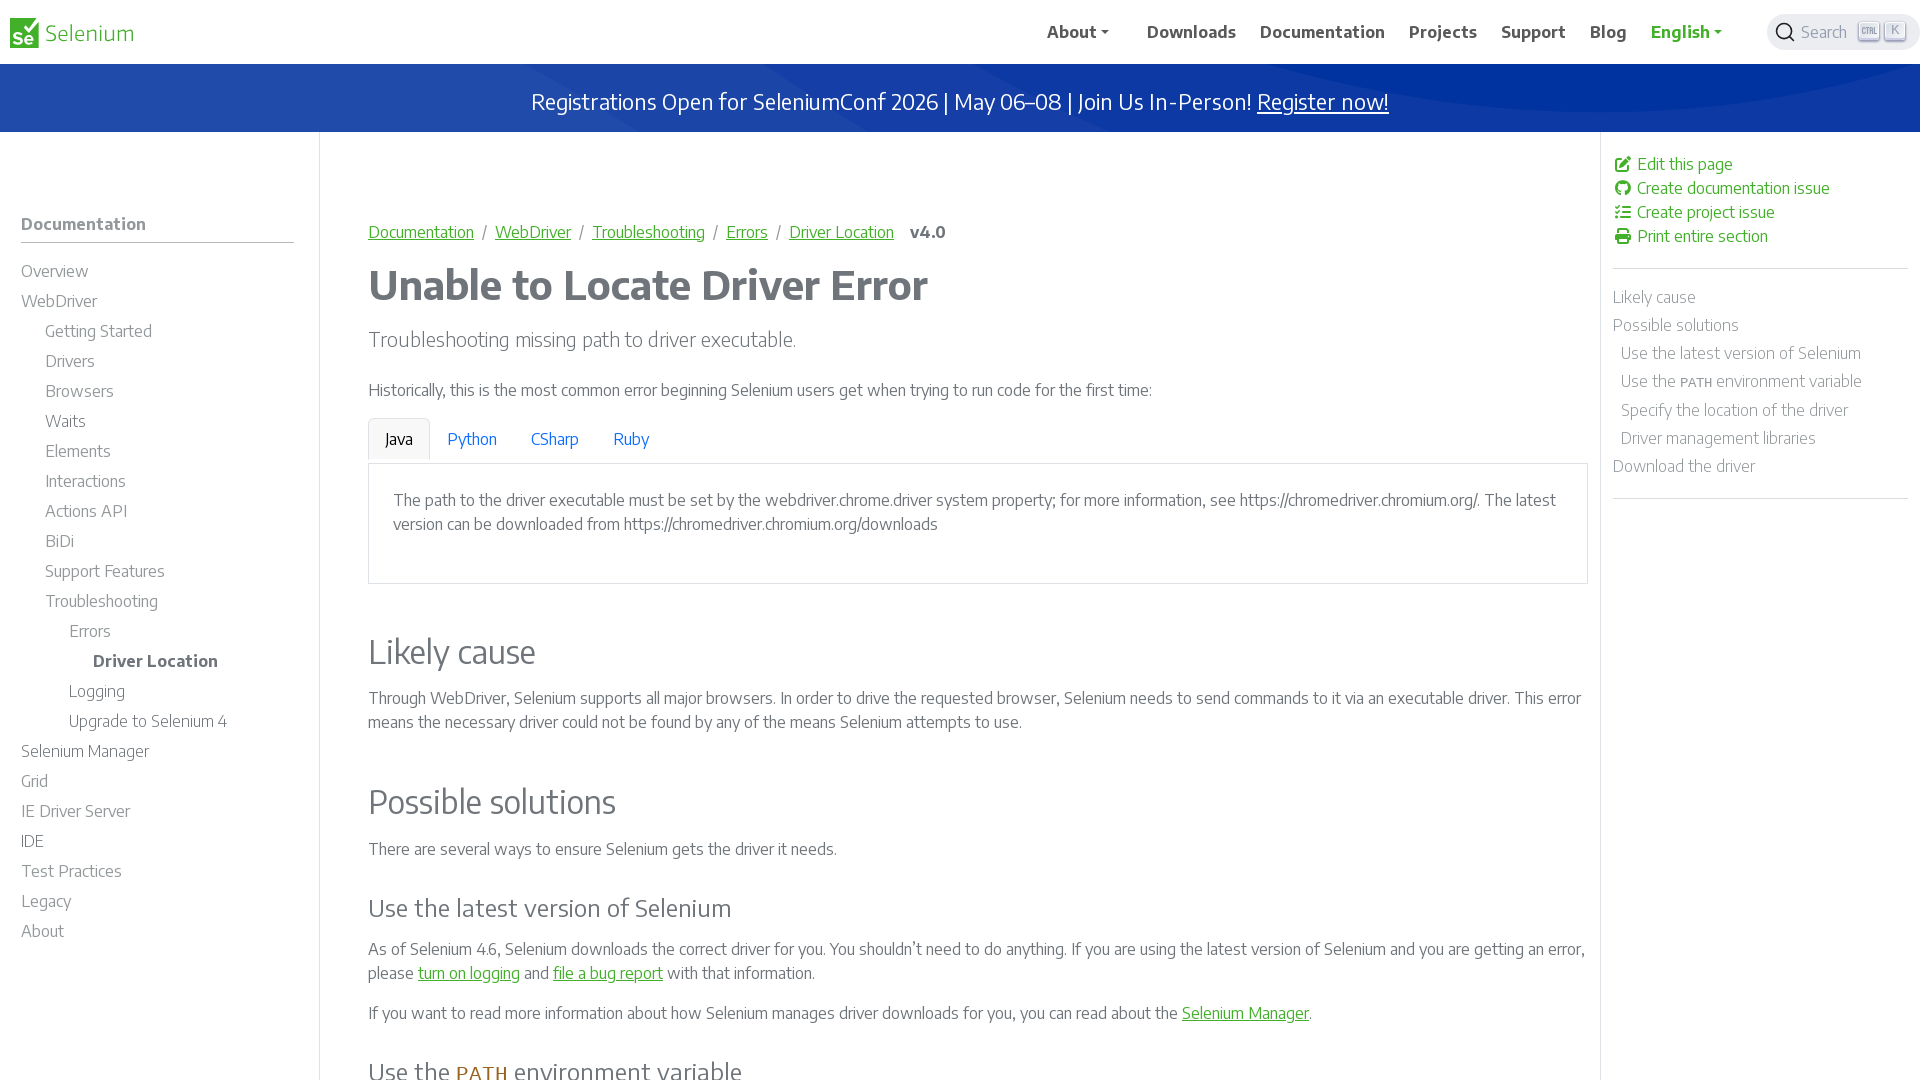

Waited for page DOM content to finish loading
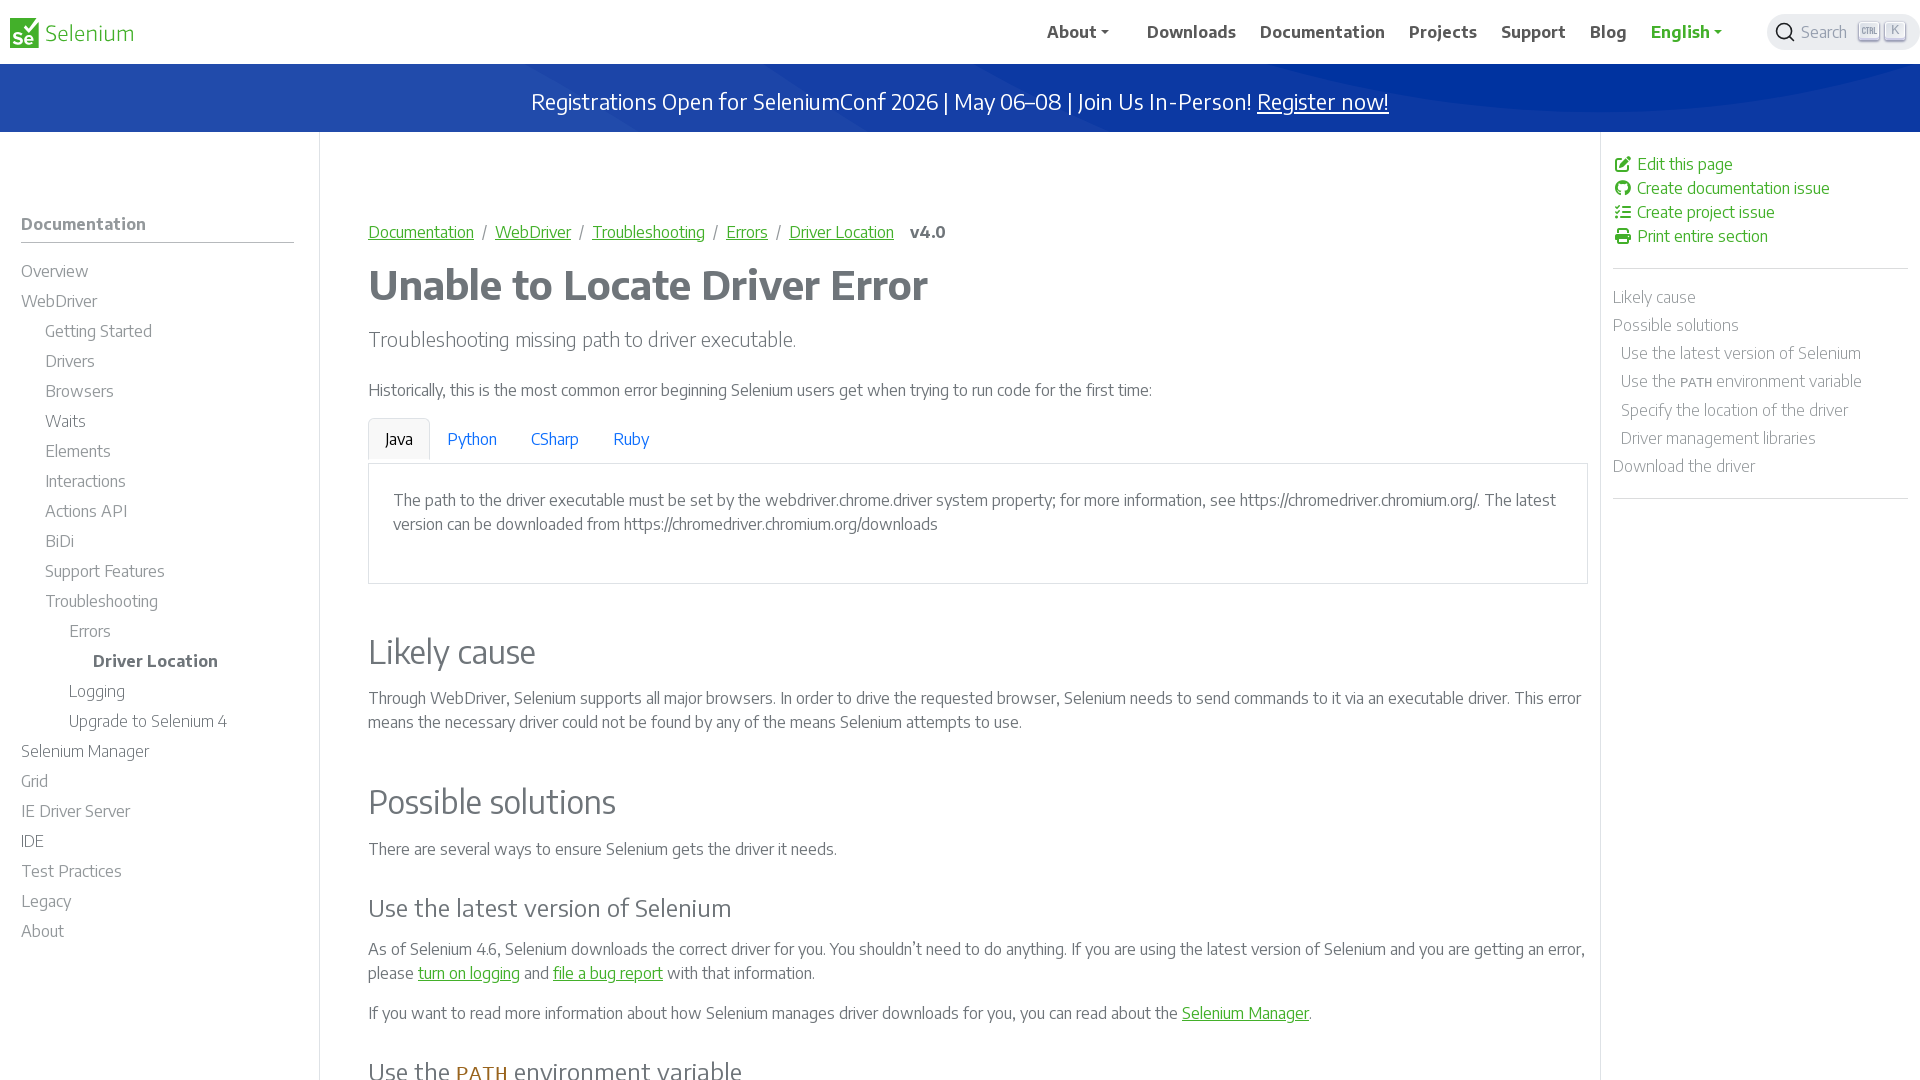

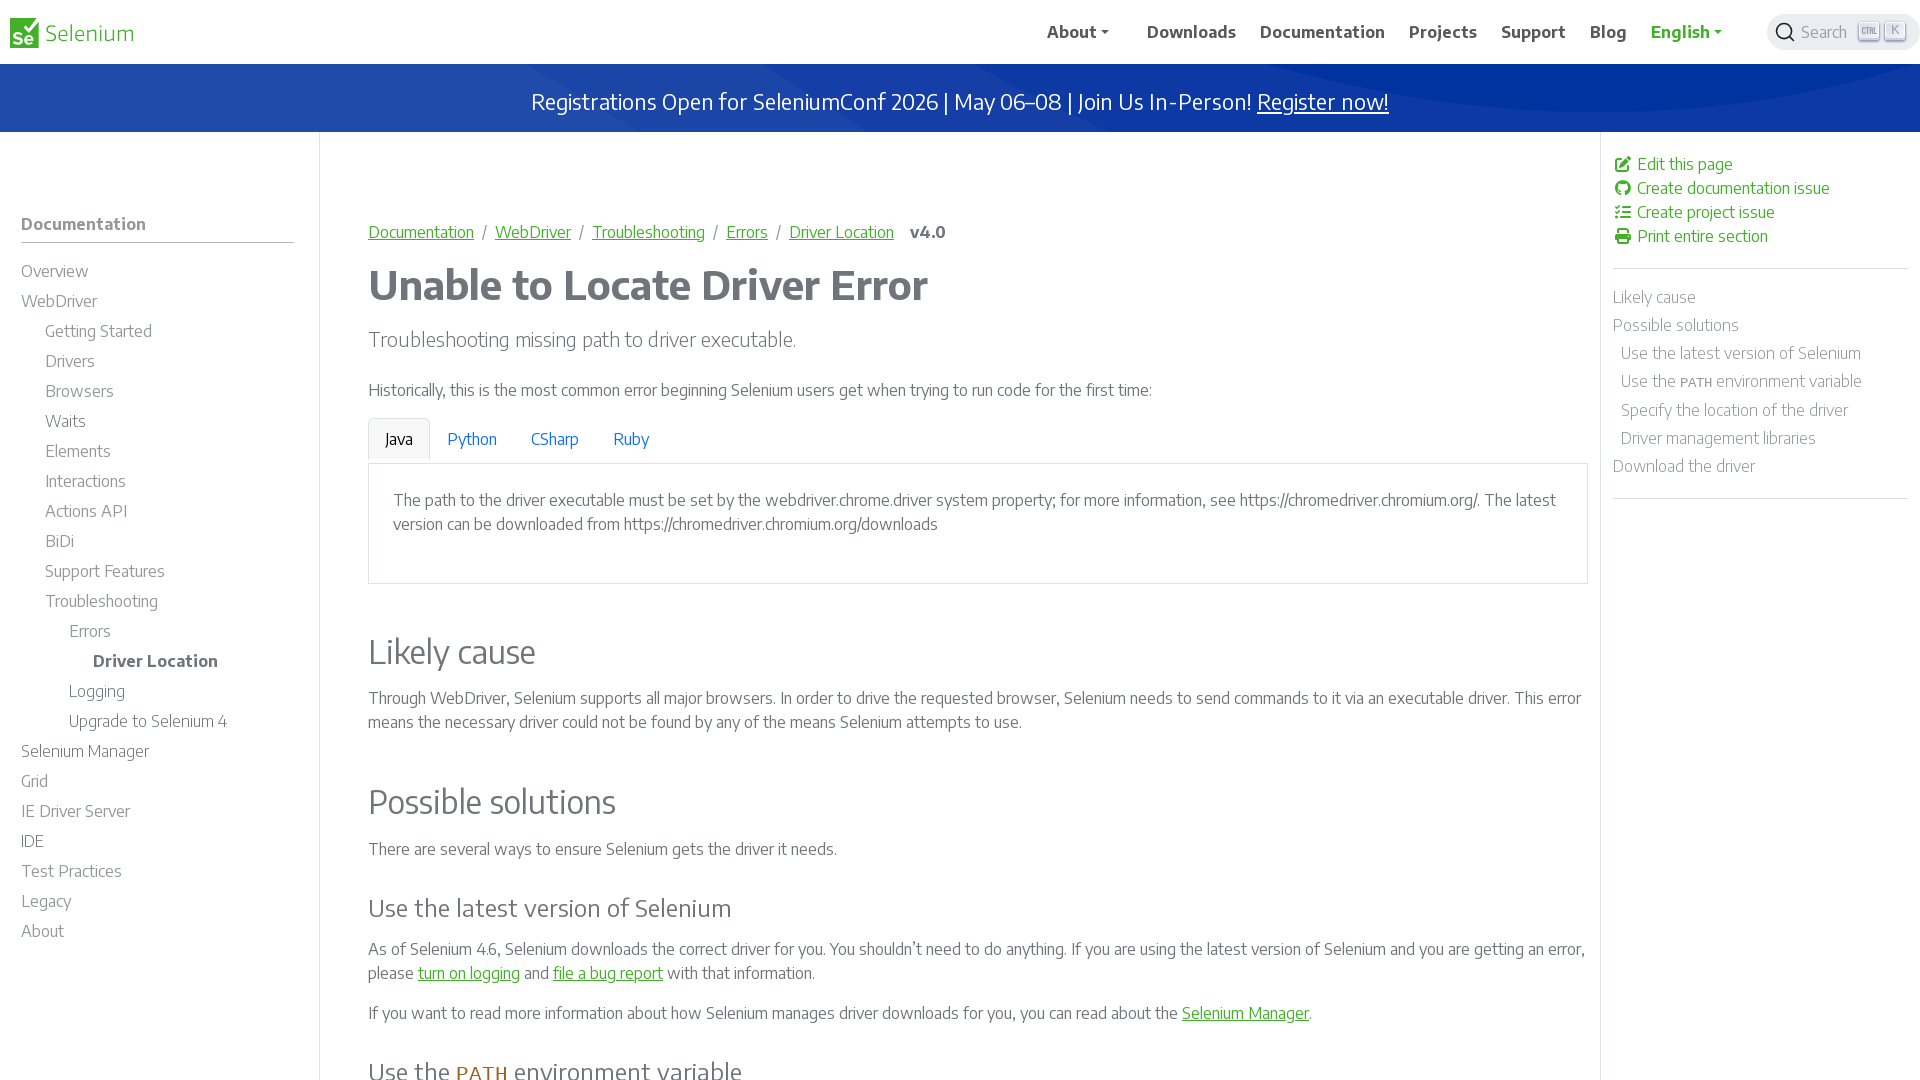